Tests login with incorrect credentials and verifies error message is displayed

Starting URL: http://automationexercise.com

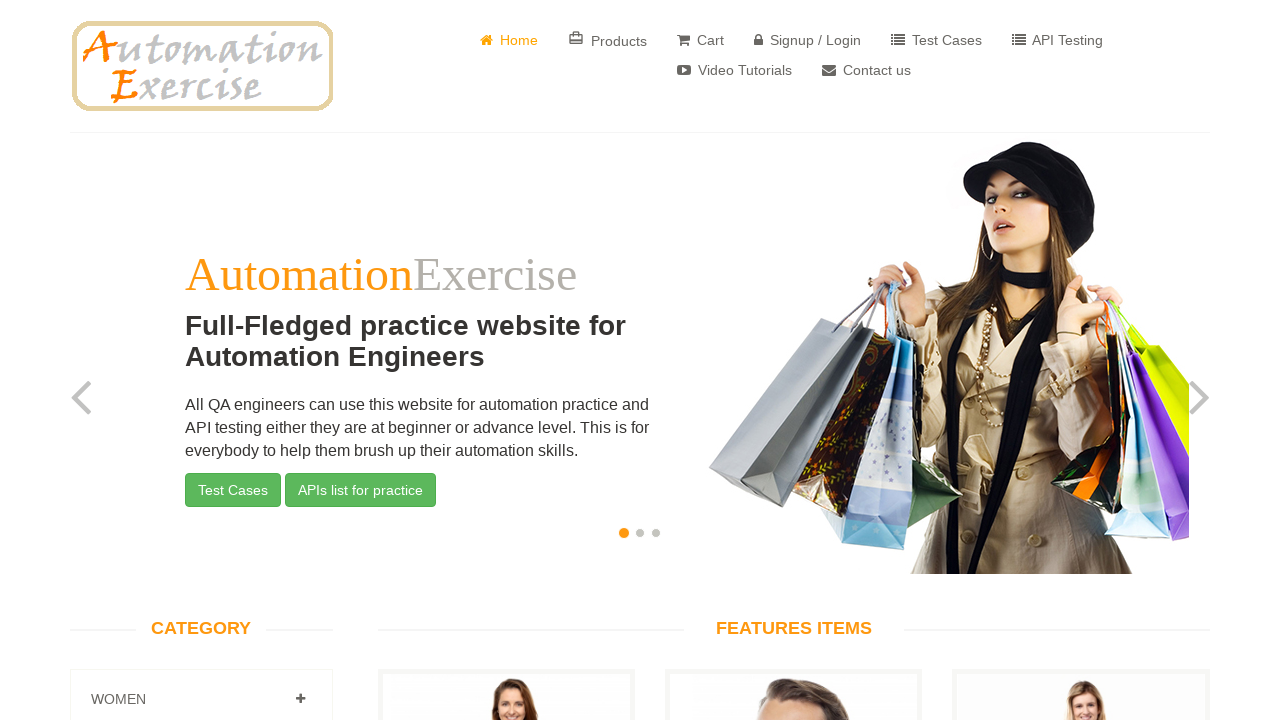

Clicked on Signup / Login button at (808, 40) on text=' Signup / Login'
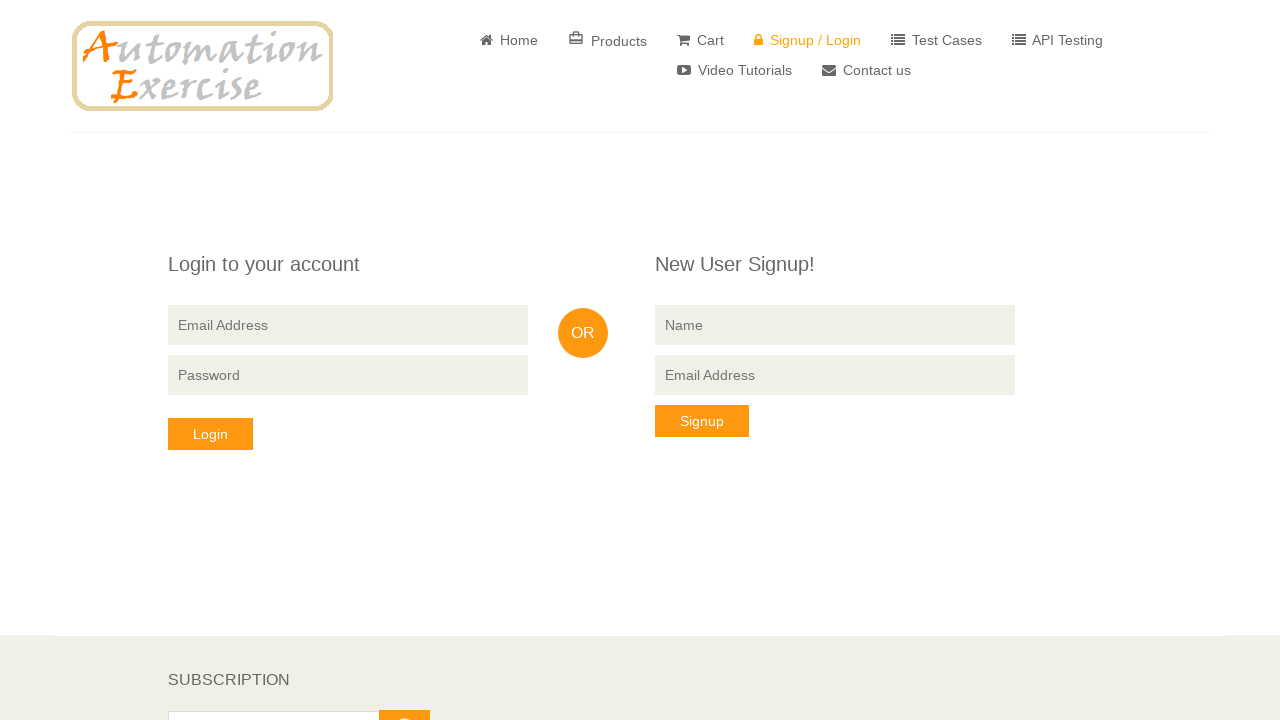

Filled login email field with 'testuser456@gmail.com' on [data-qa='login-email']
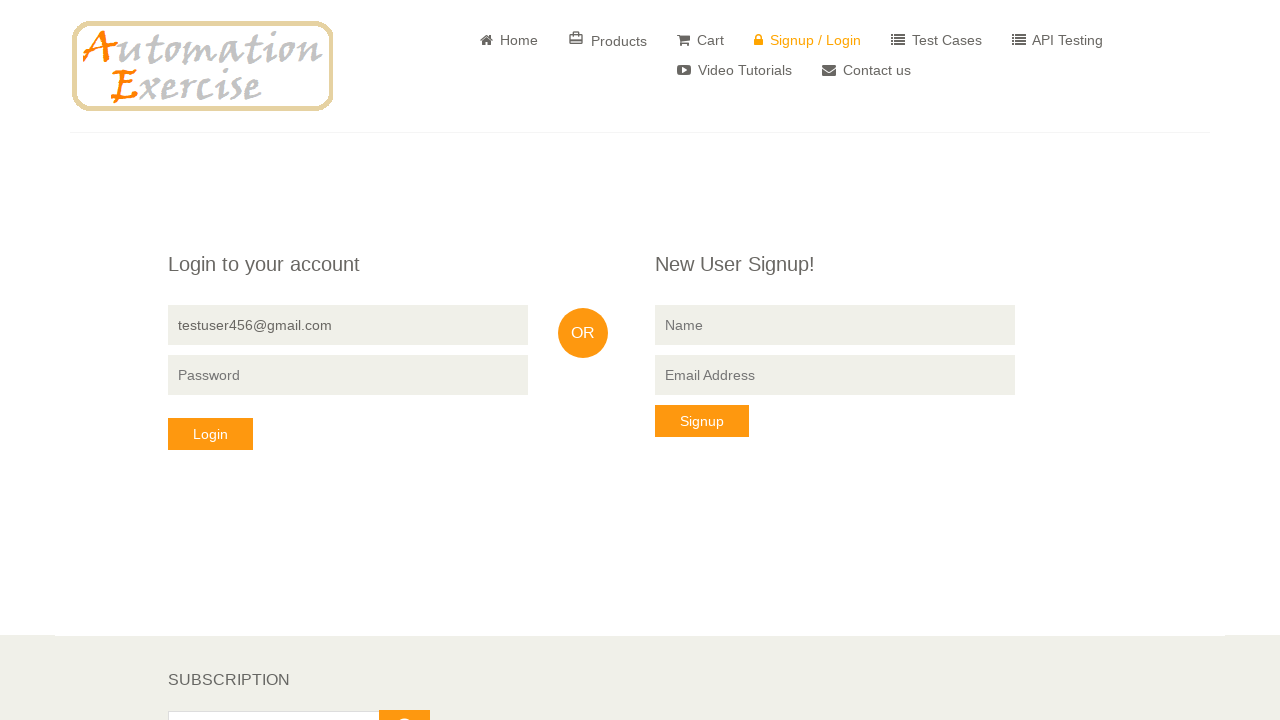

Filled login password field with 'wrongpass123' on [data-qa='login-password']
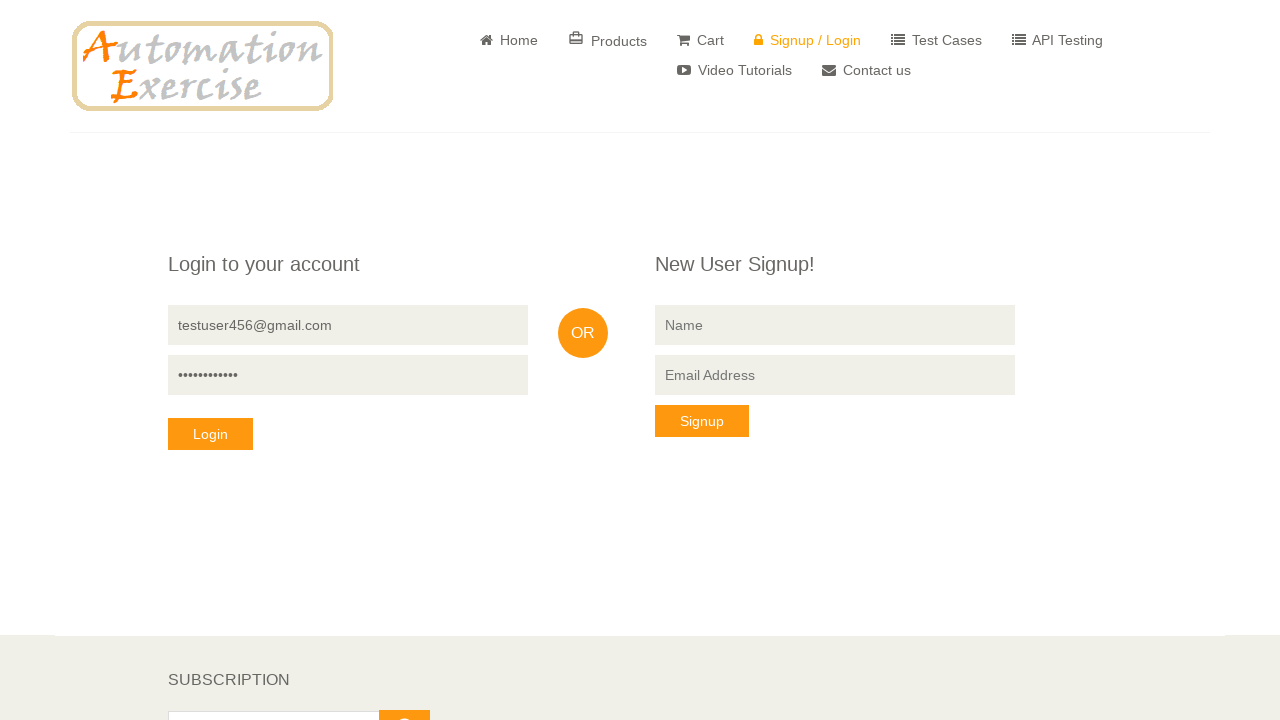

Pressed Enter to submit login form with incorrect credentials on [data-qa='login-password']
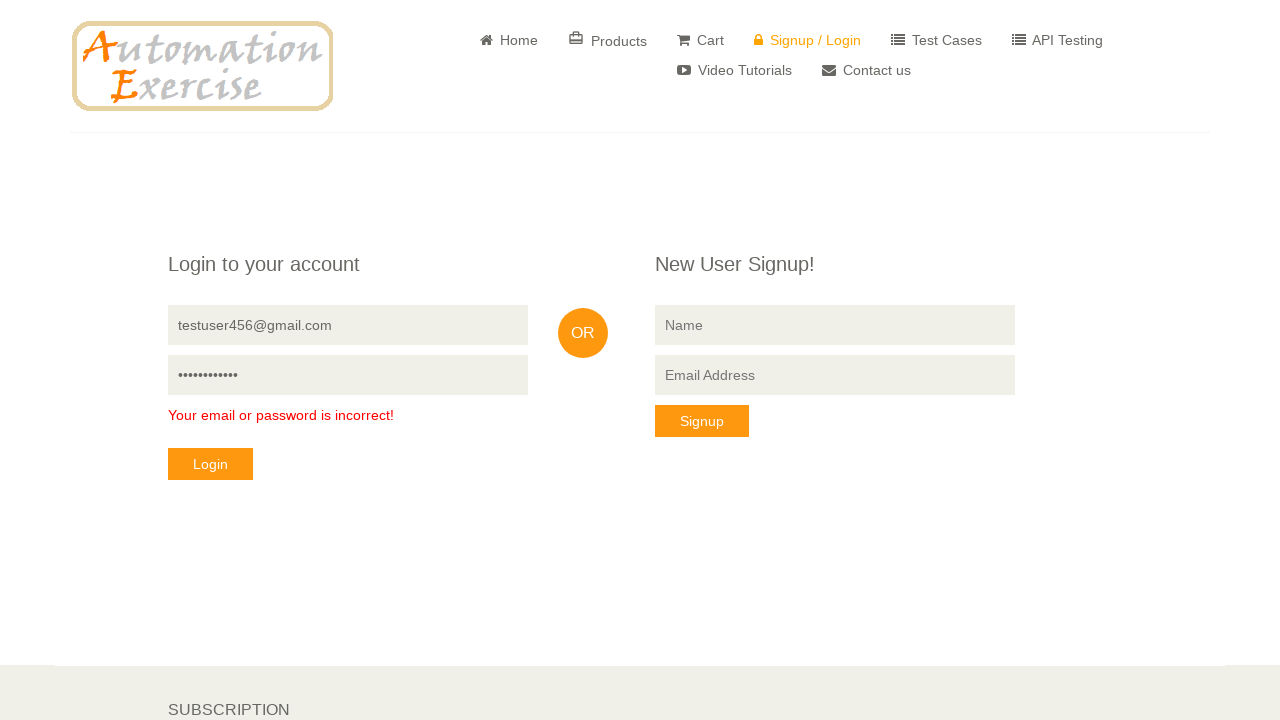

Verified error message 'Your email or password is incorrect!' is displayed
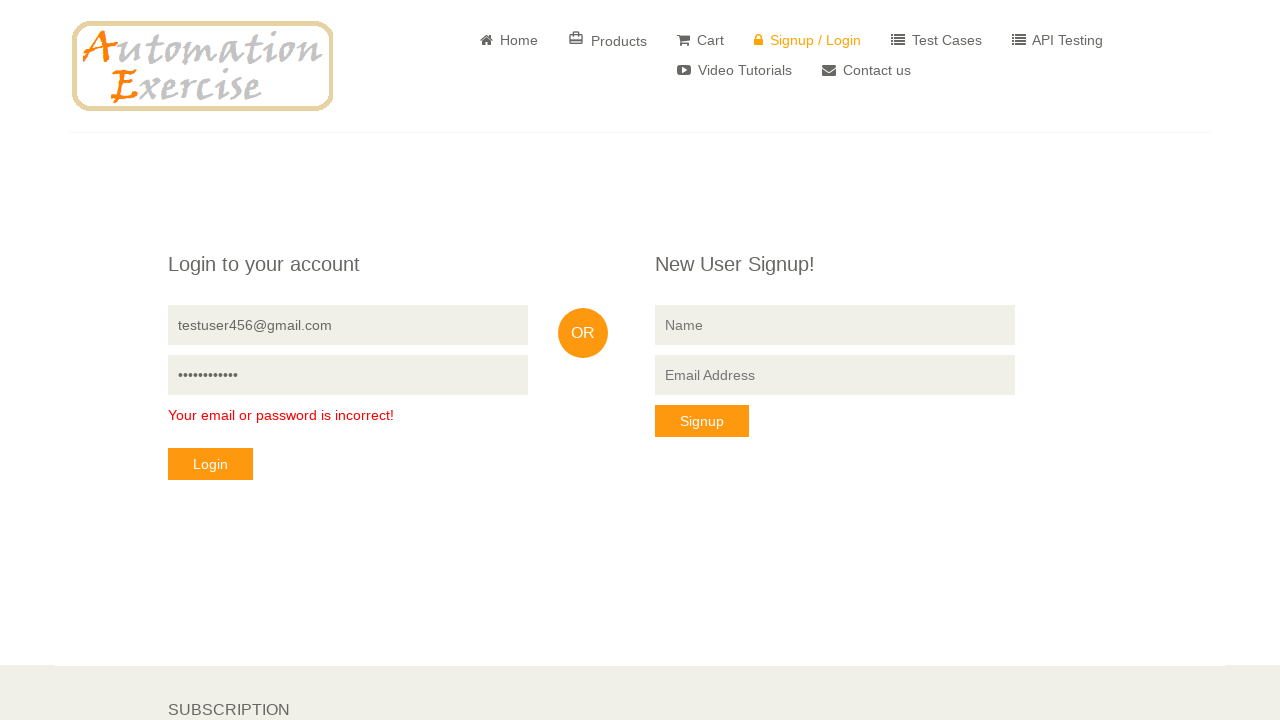

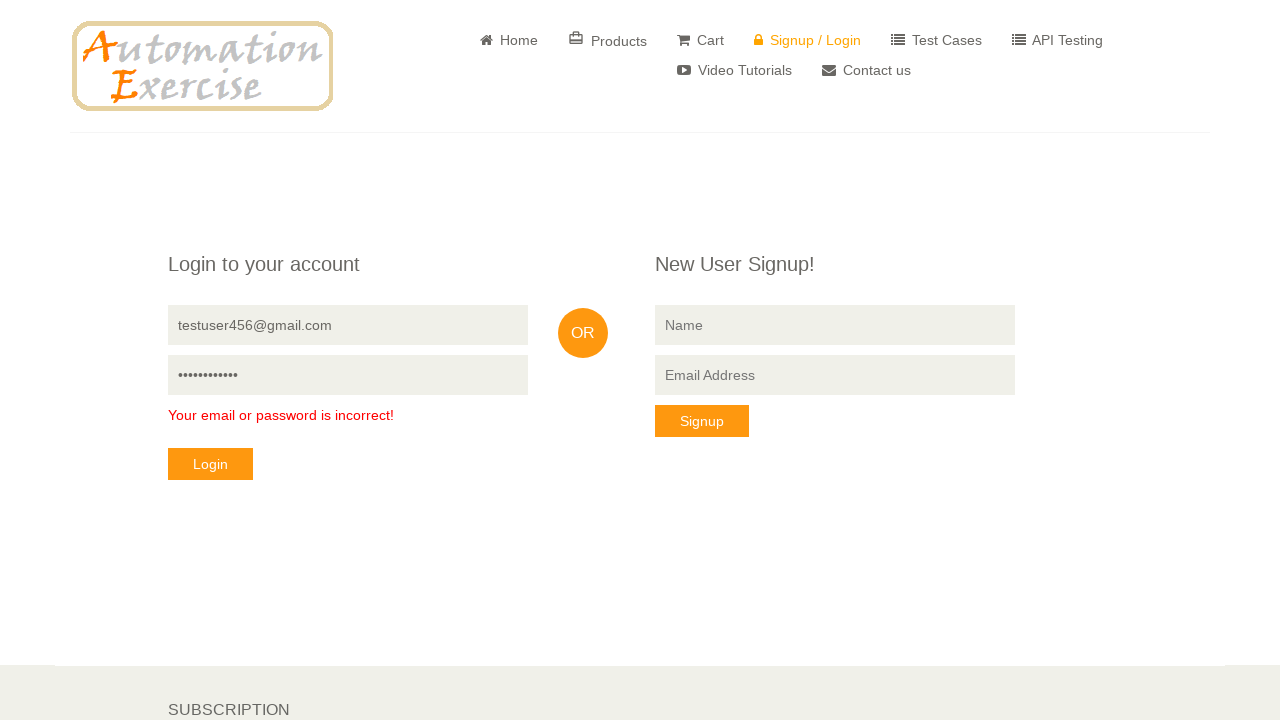